Fills out and submits an Angular practice form with personal information including name, email, password, gender selection, employment status, and birthdate

Starting URL: https://rahulshettyacademy.com/angularpractice/

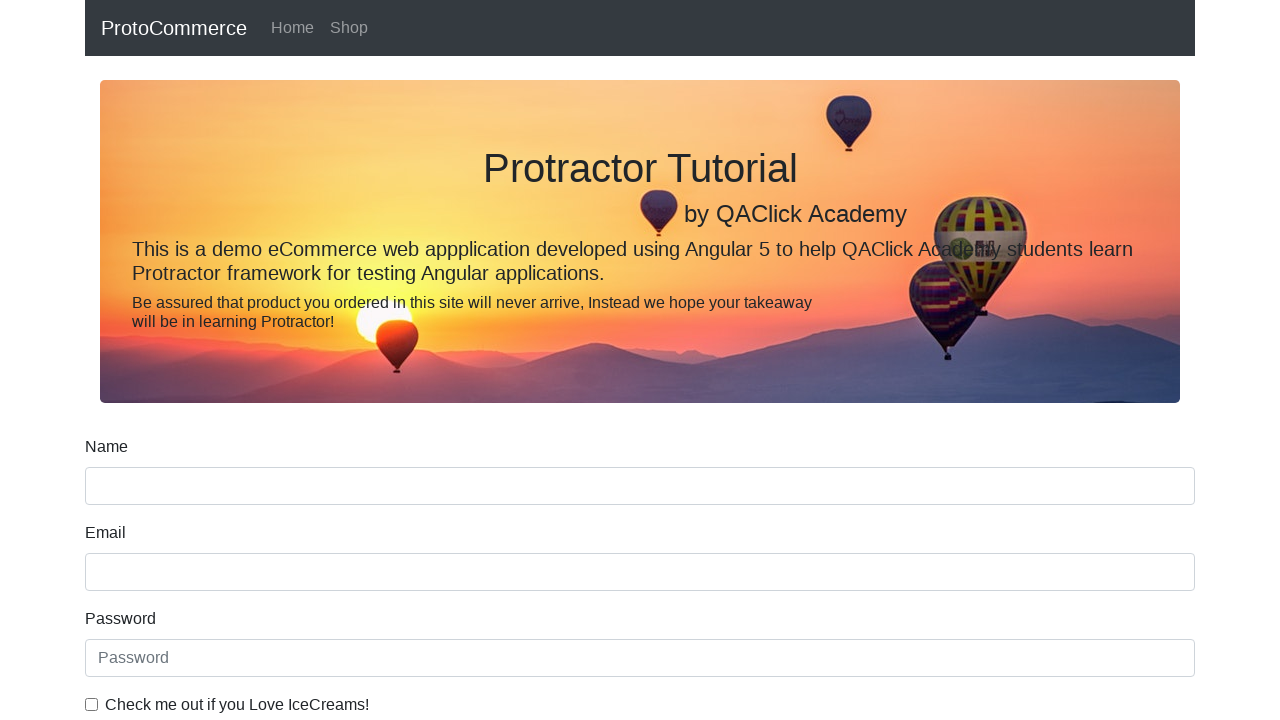

Navigated to Angular practice form
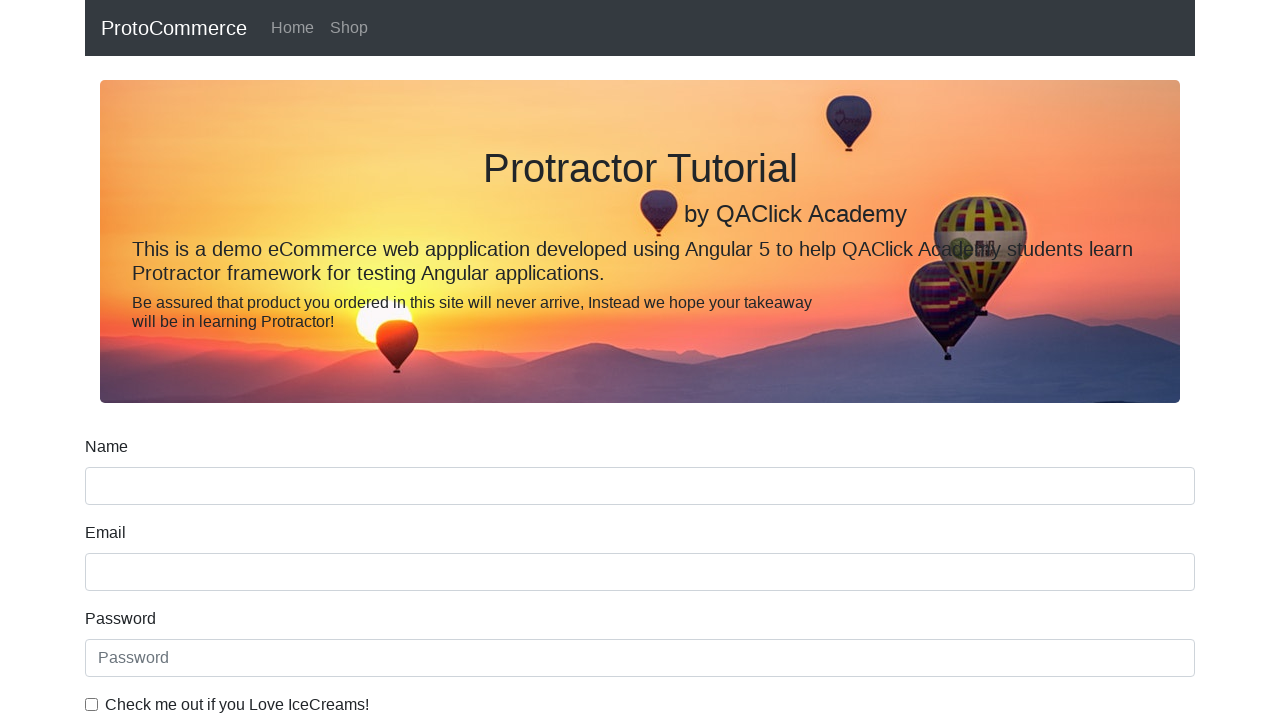

Filled name field with 'Shiji' on //form//input[@name='name']
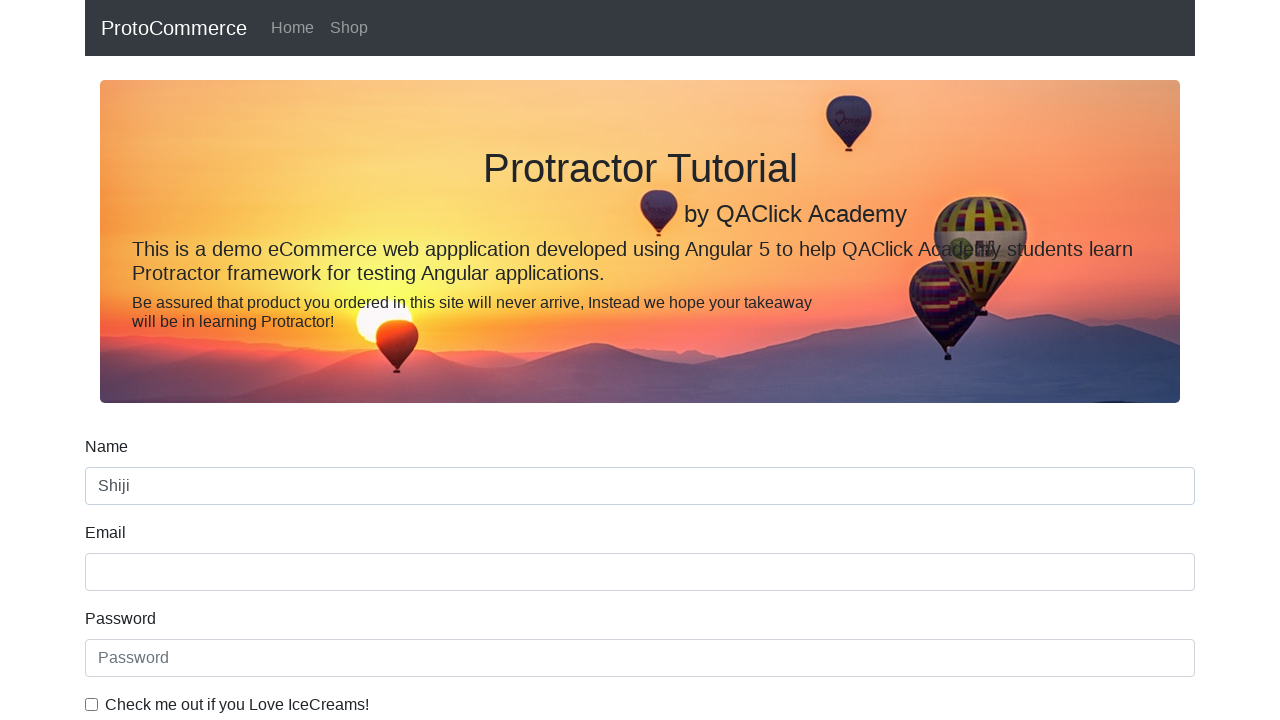

Filled email field with 'shiji@gmail.com' on //form//input[@name='email']
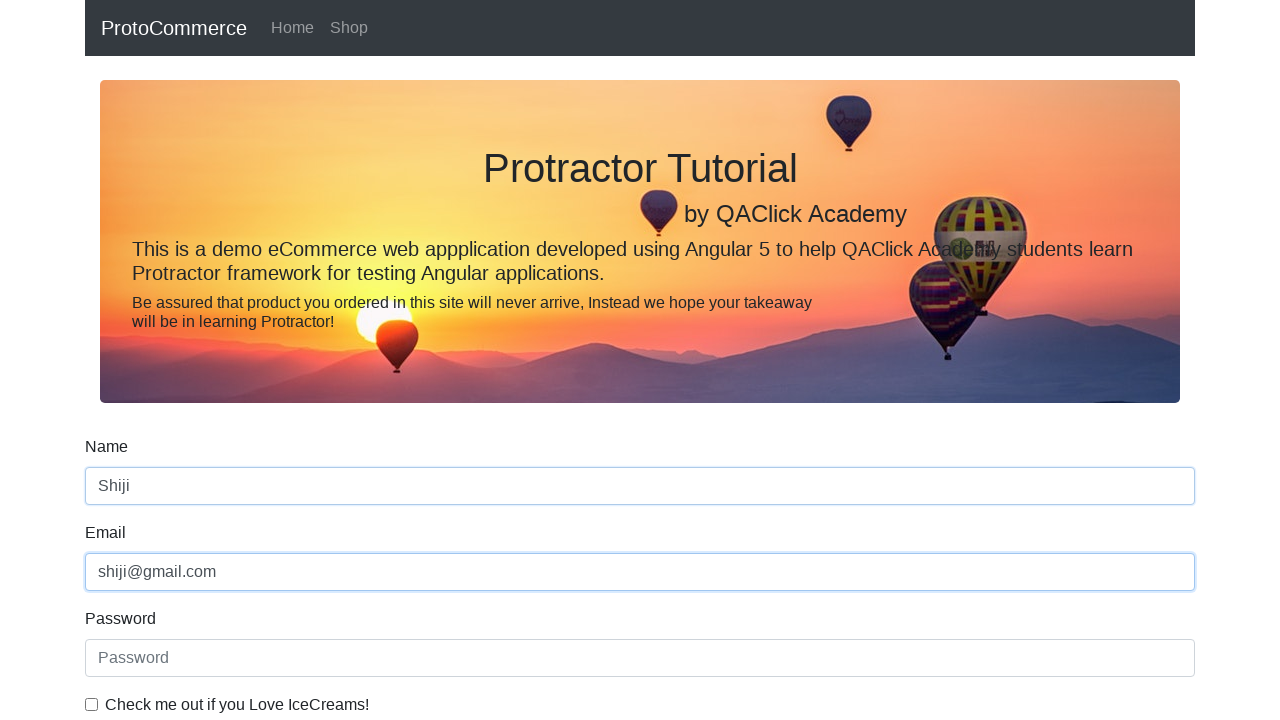

Filled password field with secure password on //form//input[@placeholder='Password']
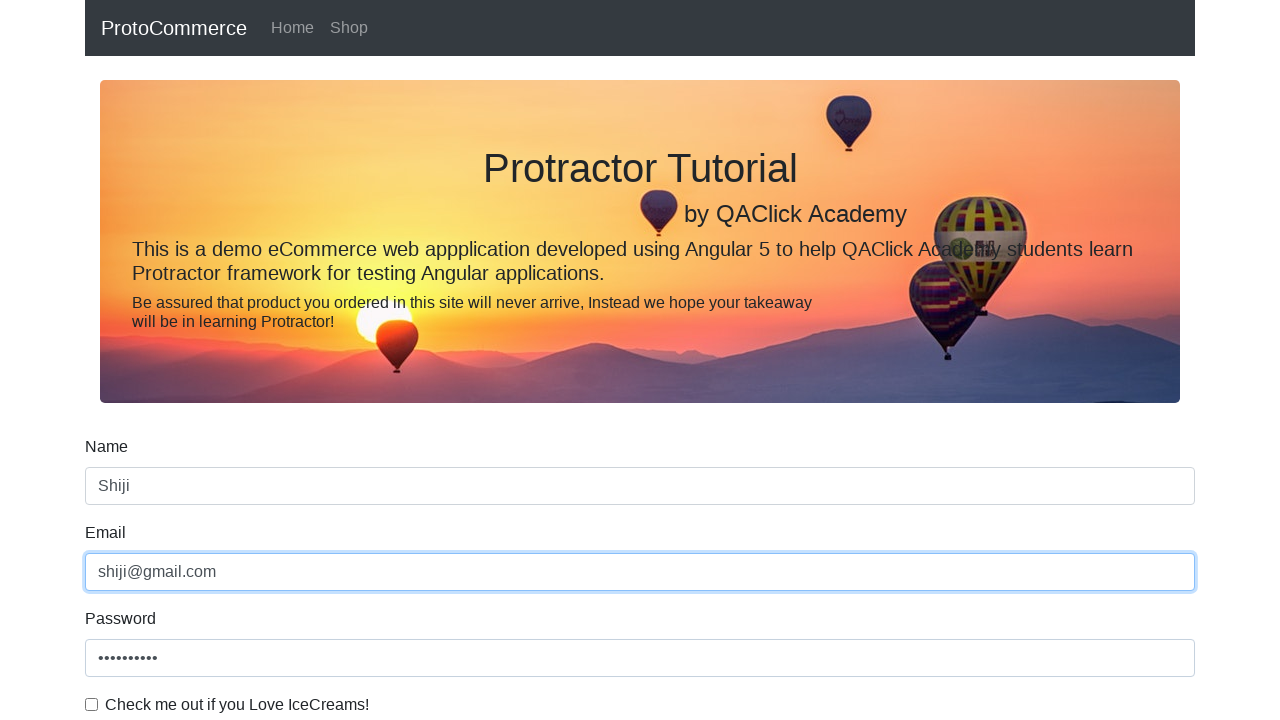

Checked the terms and conditions checkbox at (92, 704) on xpath=//form//input[@id='exampleCheck1']
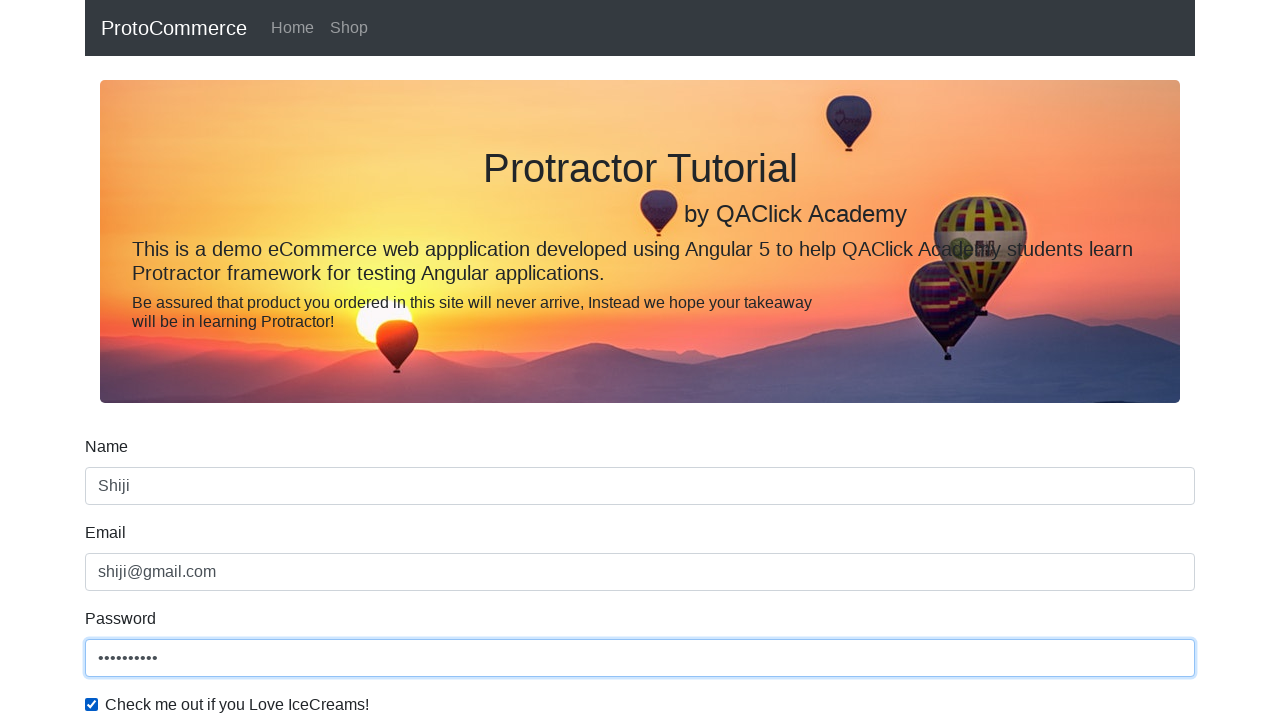

Selected gender option from dropdown on //form//select[@id='exampleFormControlSelect1']
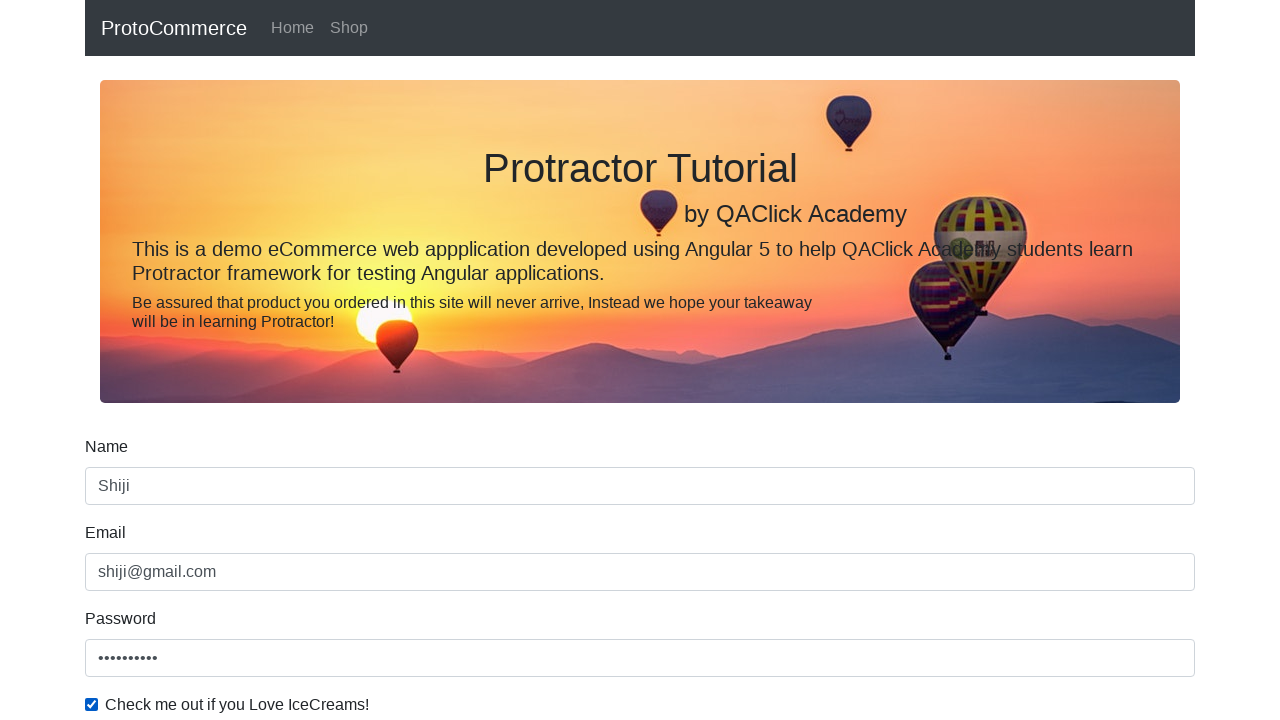

Selected employment status radio button at (238, 360) on xpath=//form//input[@id='inlineRadio1']
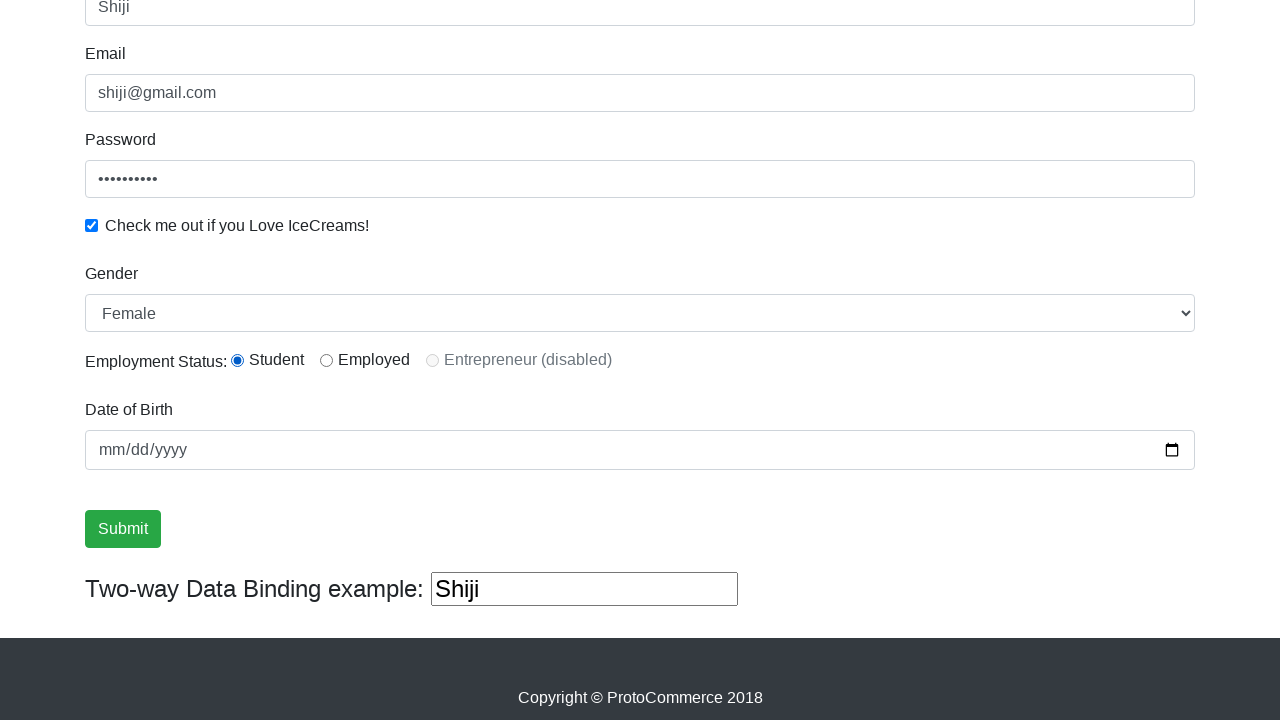

Filled birthdate field with '1998-01-01' on //form//input[@name='bday']
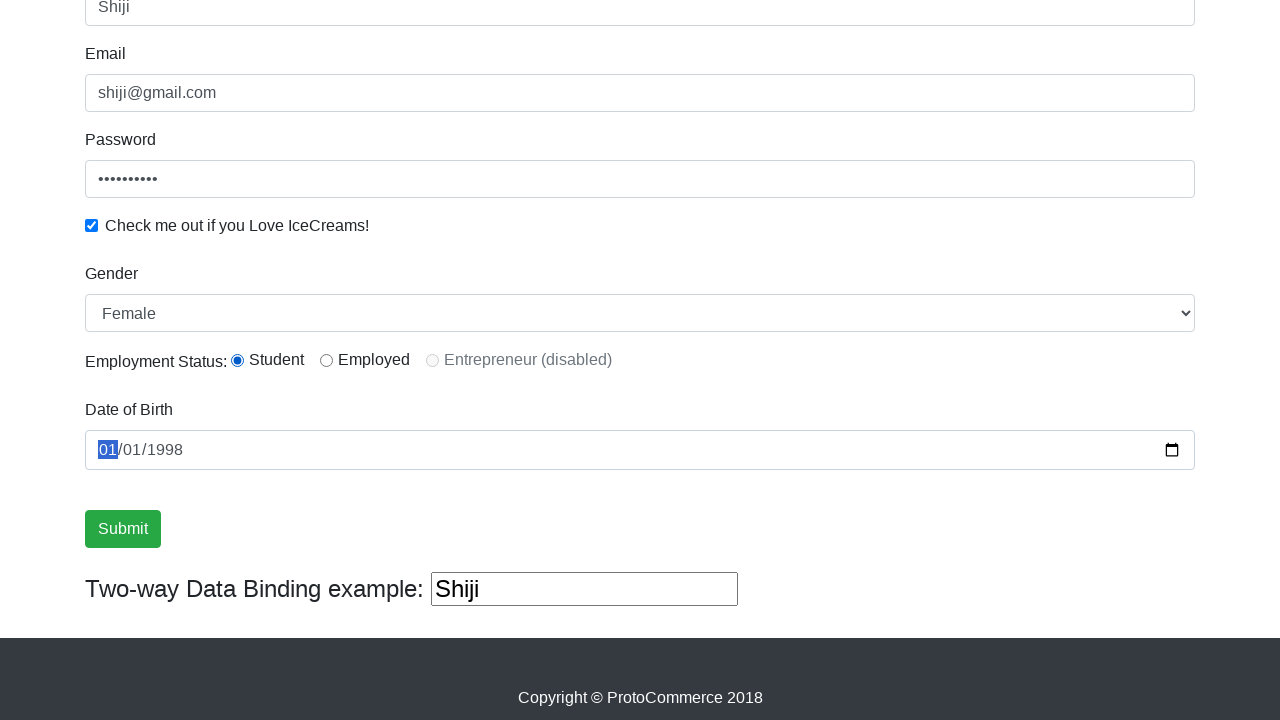

Clicked submit button to submit the form at (123, 529) on xpath=//input[@type='submit']
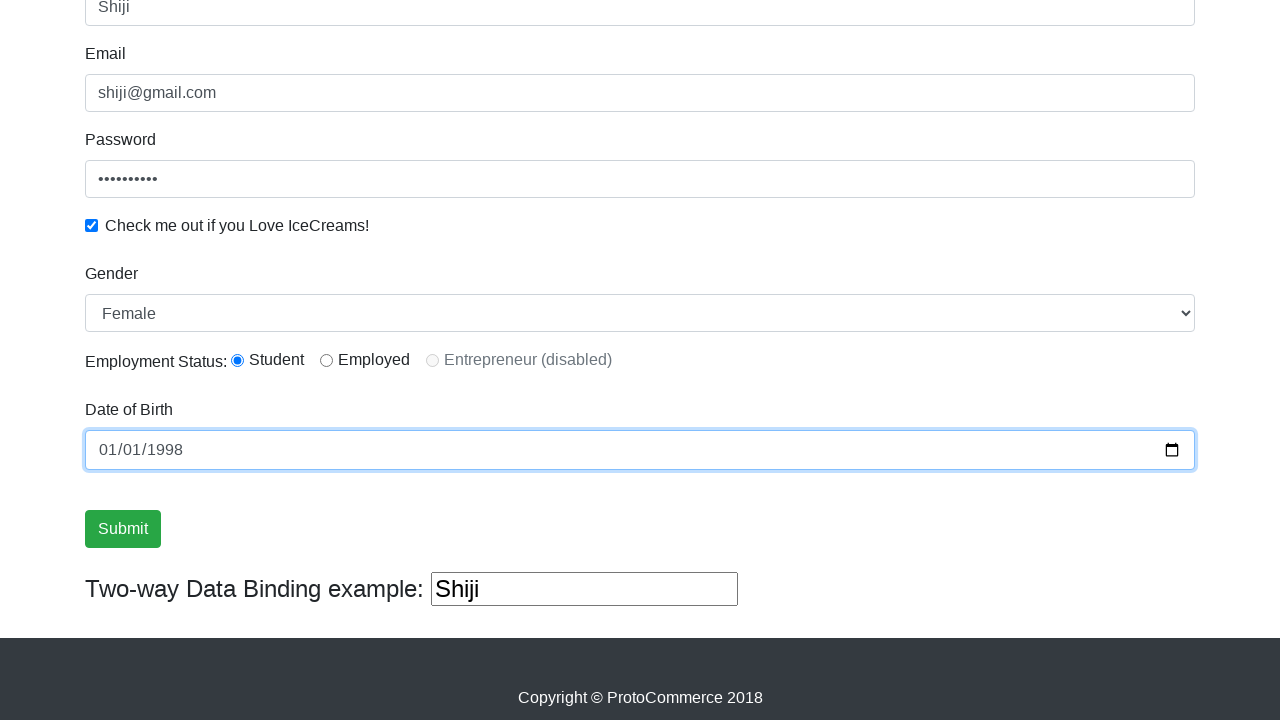

Form submission successful - success message appeared
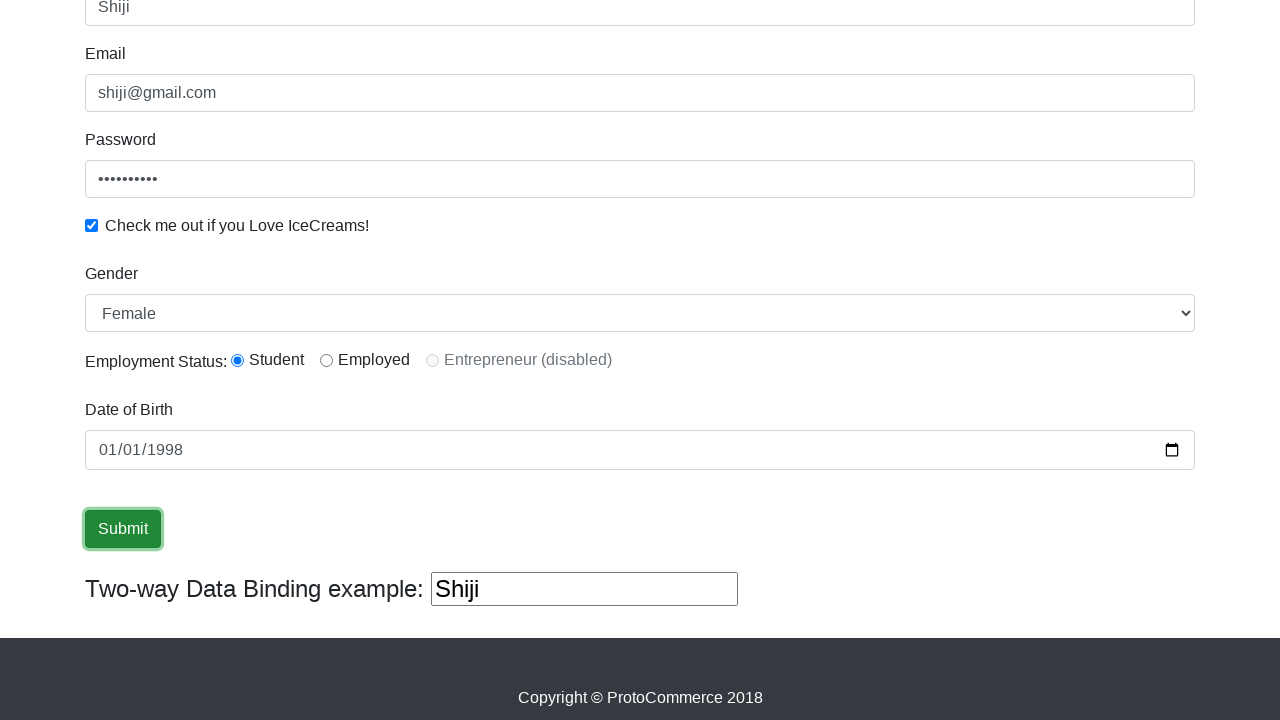

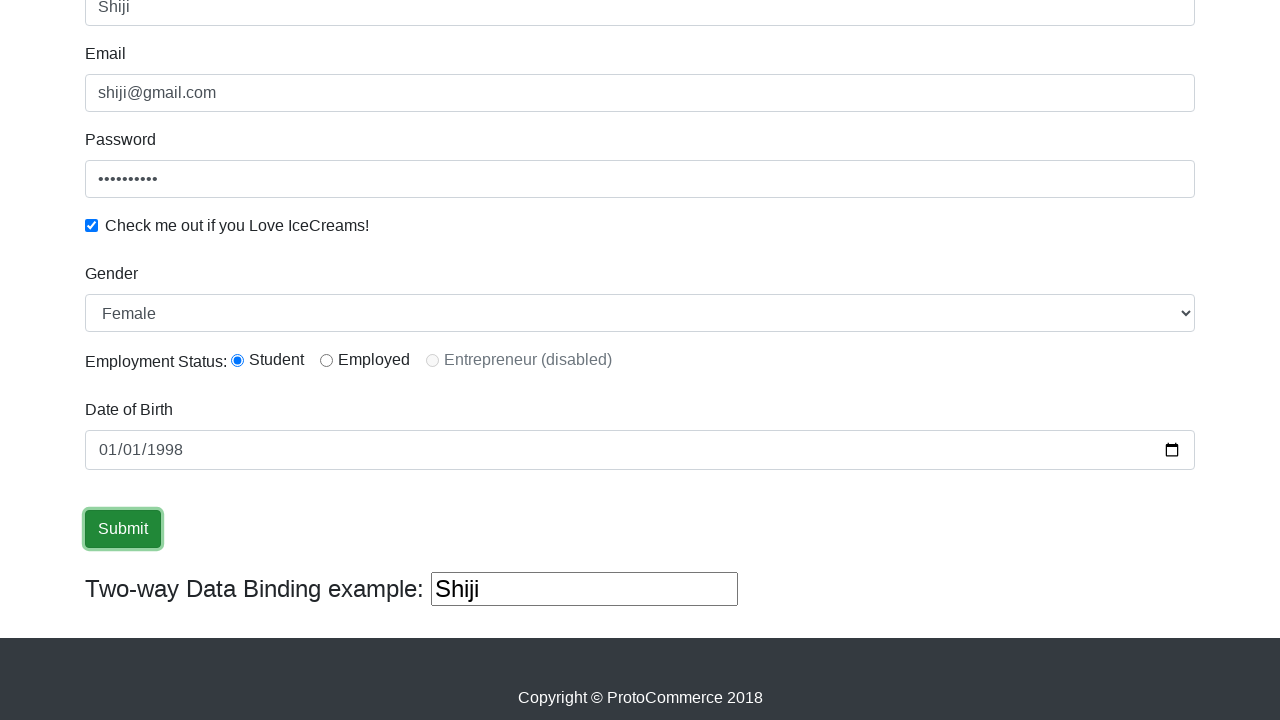